Tests dropdown selection functionality by selecting different options using various methods

Starting URL: https://www.globalsqa.com/demo-site/select-dropdown-menu/

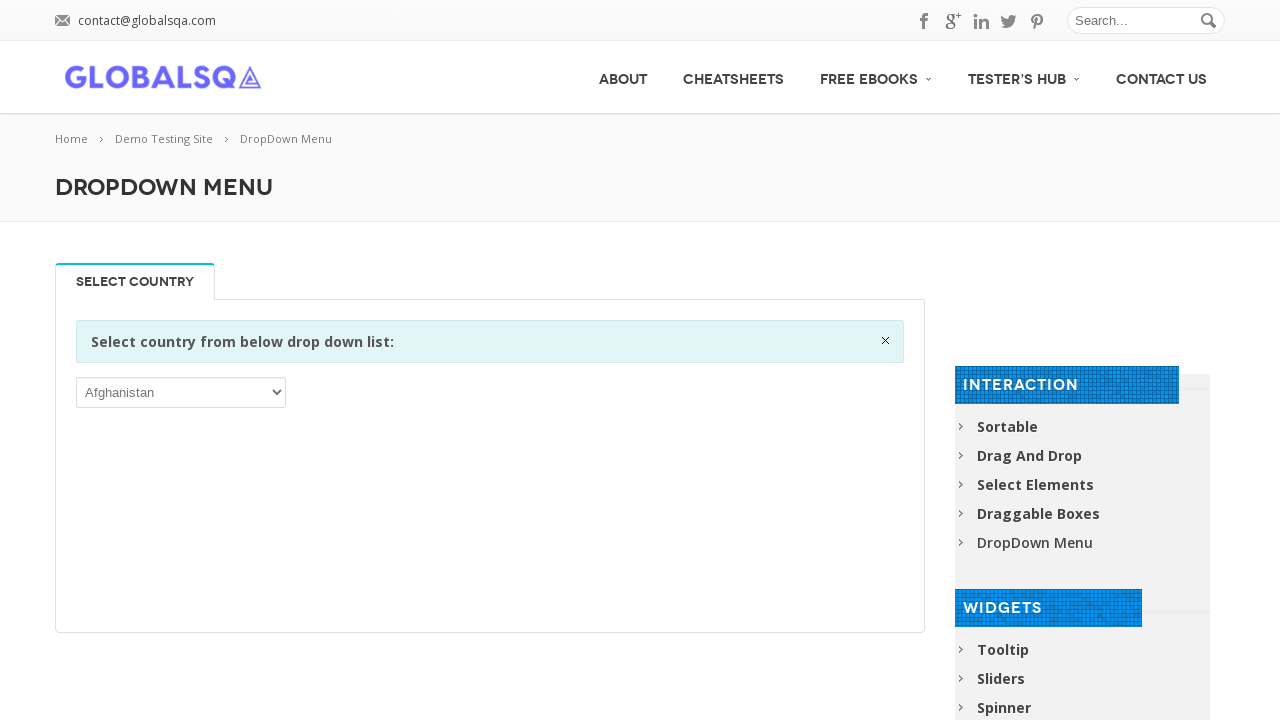

Located dropdown element
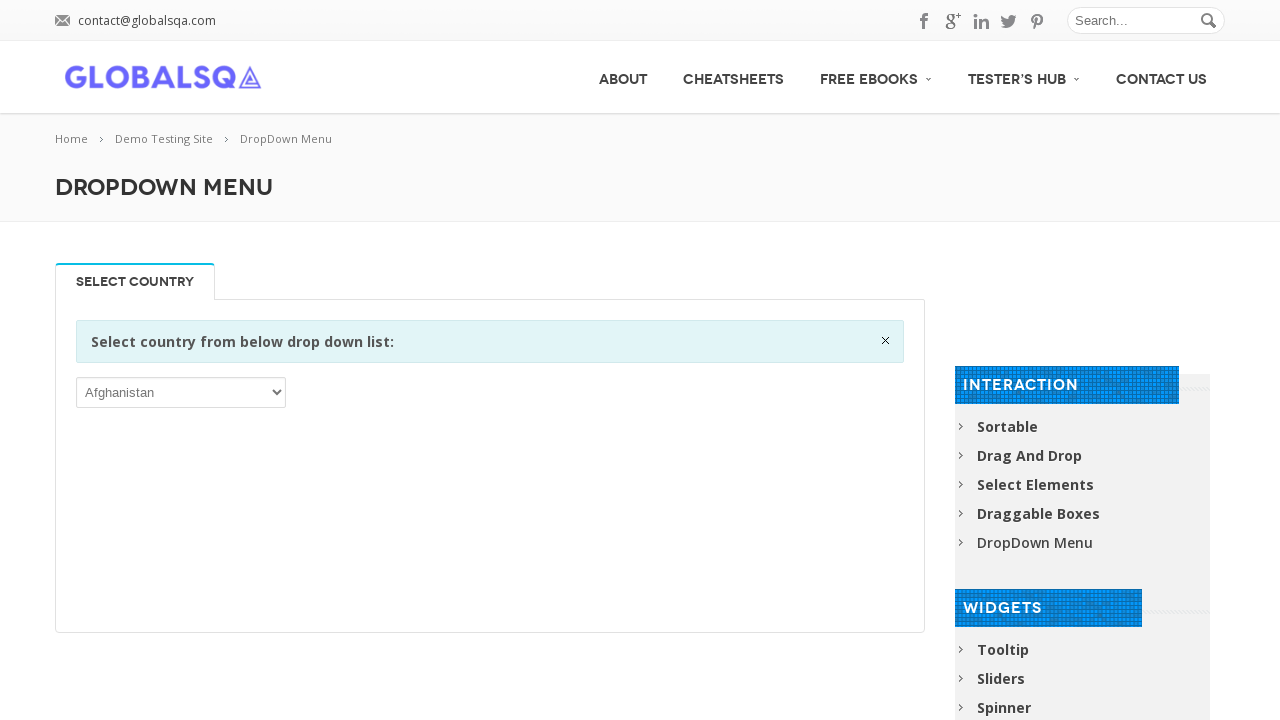

Clicked dropdown to open it at (181, 392) on xpath=//*[@id="post-2646"]/div[2]/div/div/div/p/select
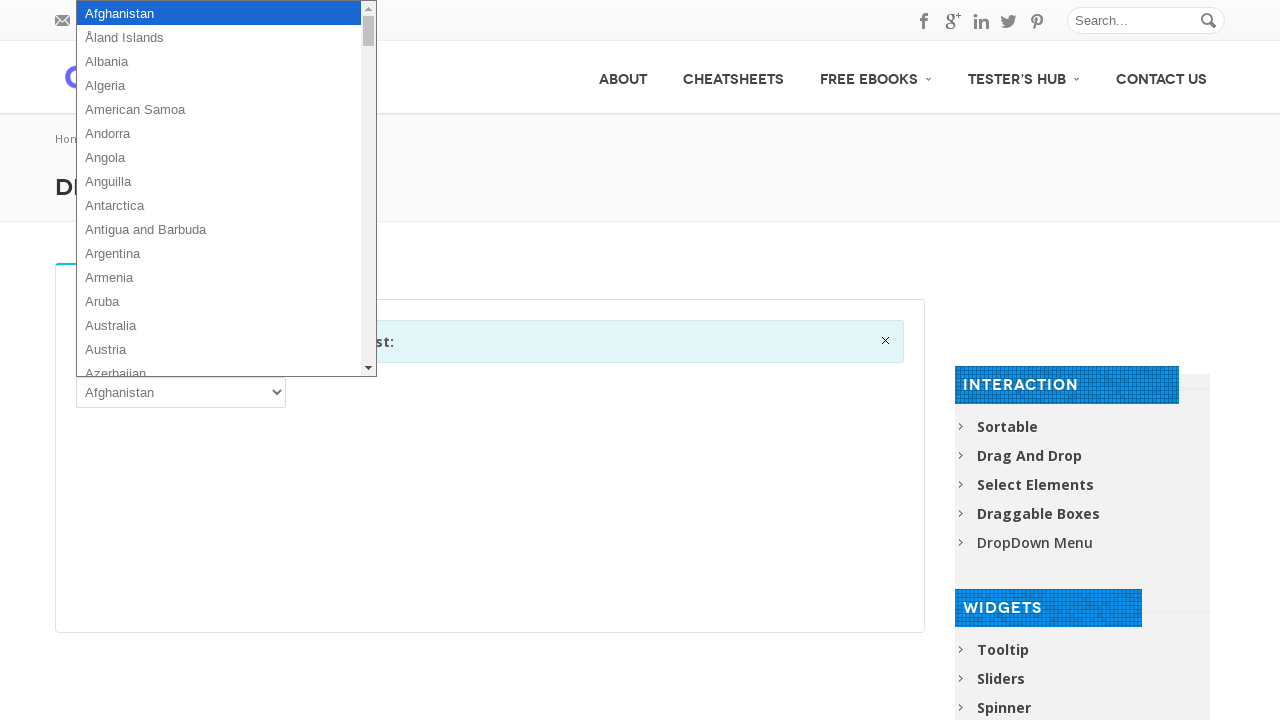

Selected 'Barbados' option by visible text on xpath=//*[@id="post-2646"]/div[2]/div/div/div/p/select
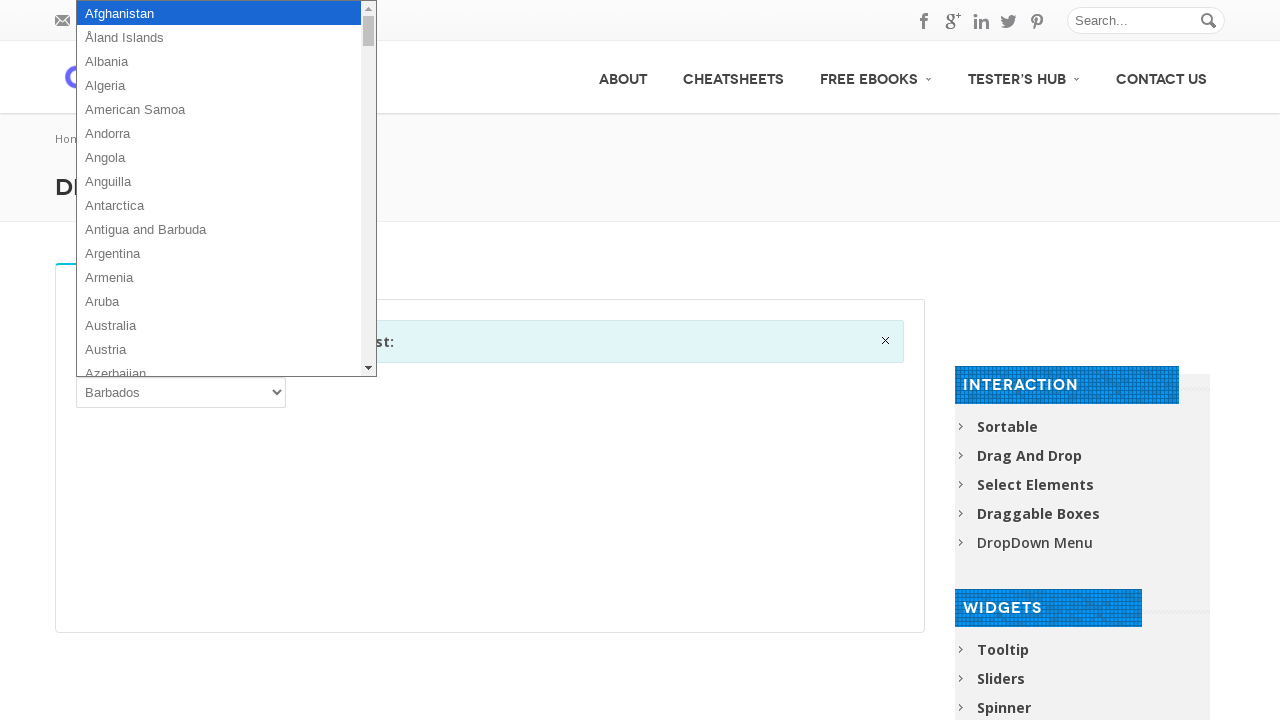

Selected option with value 'DZA' on xpath=//*[@id="post-2646"]/div[2]/div/div/div/p/select
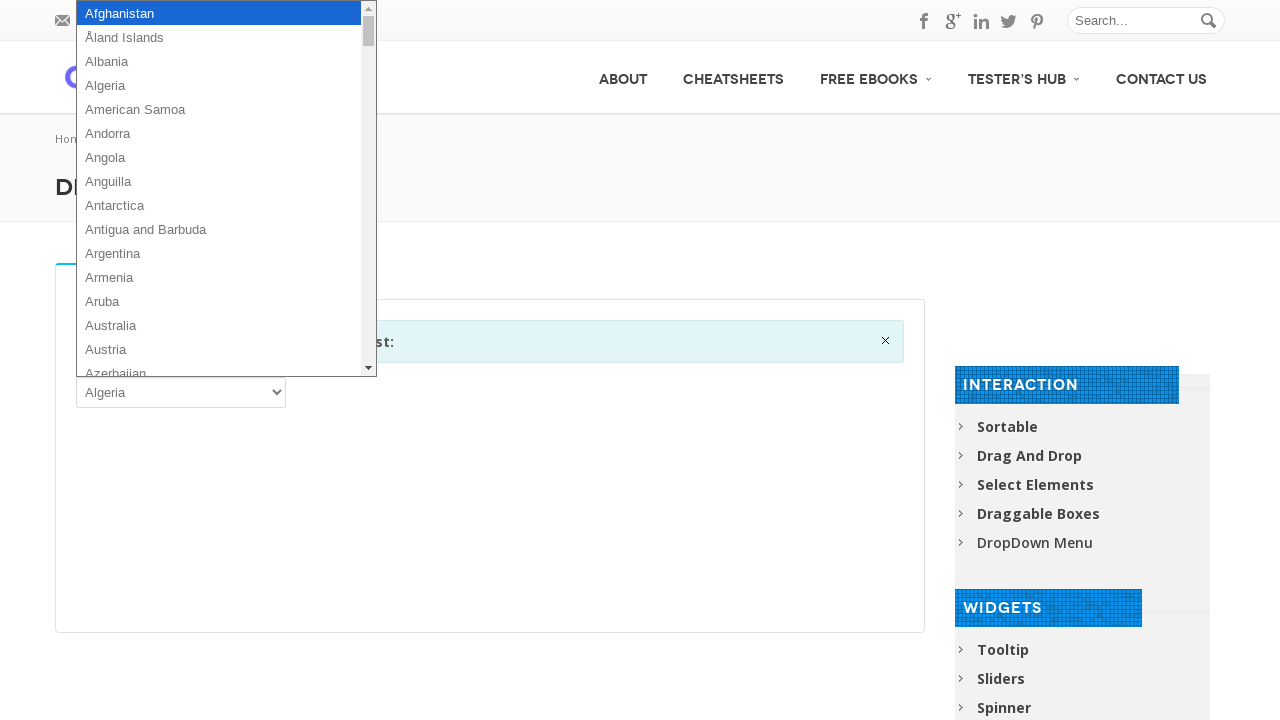

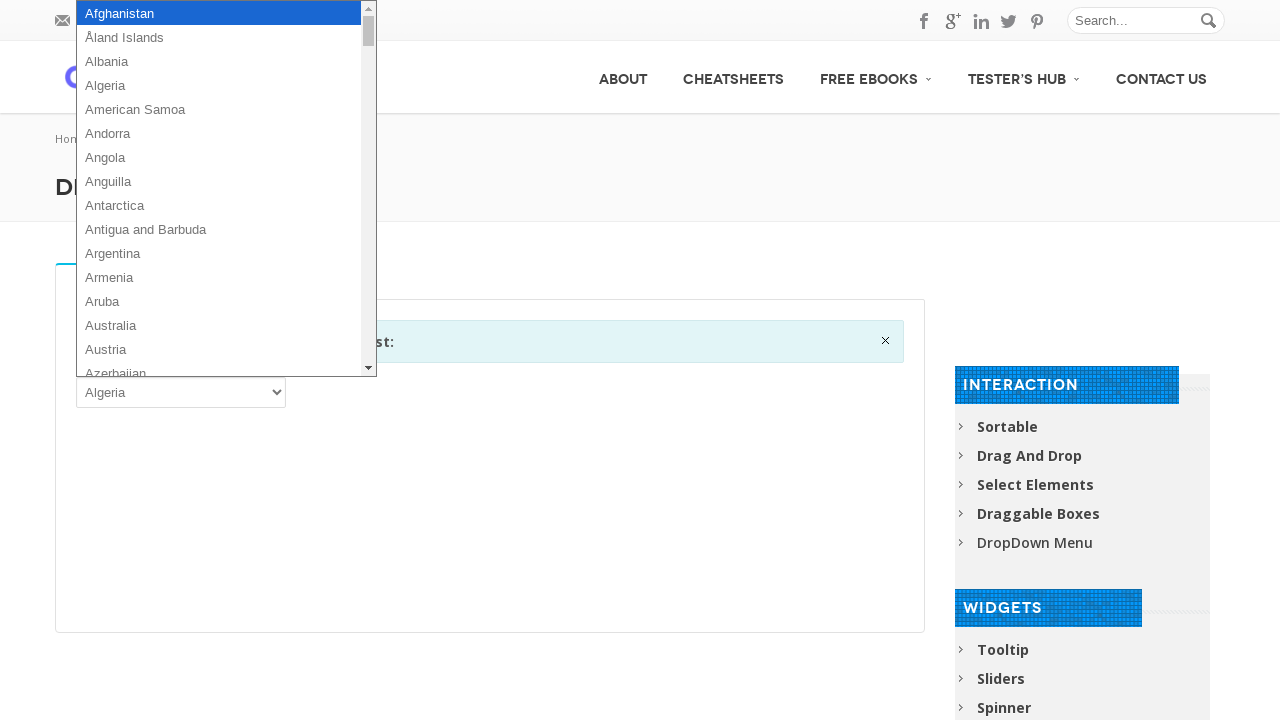